Tests radio button selection by clicking on the first radio button using dynamic XPath

Starting URL: https://rahulshettyacademy.com/AutomationPractice/

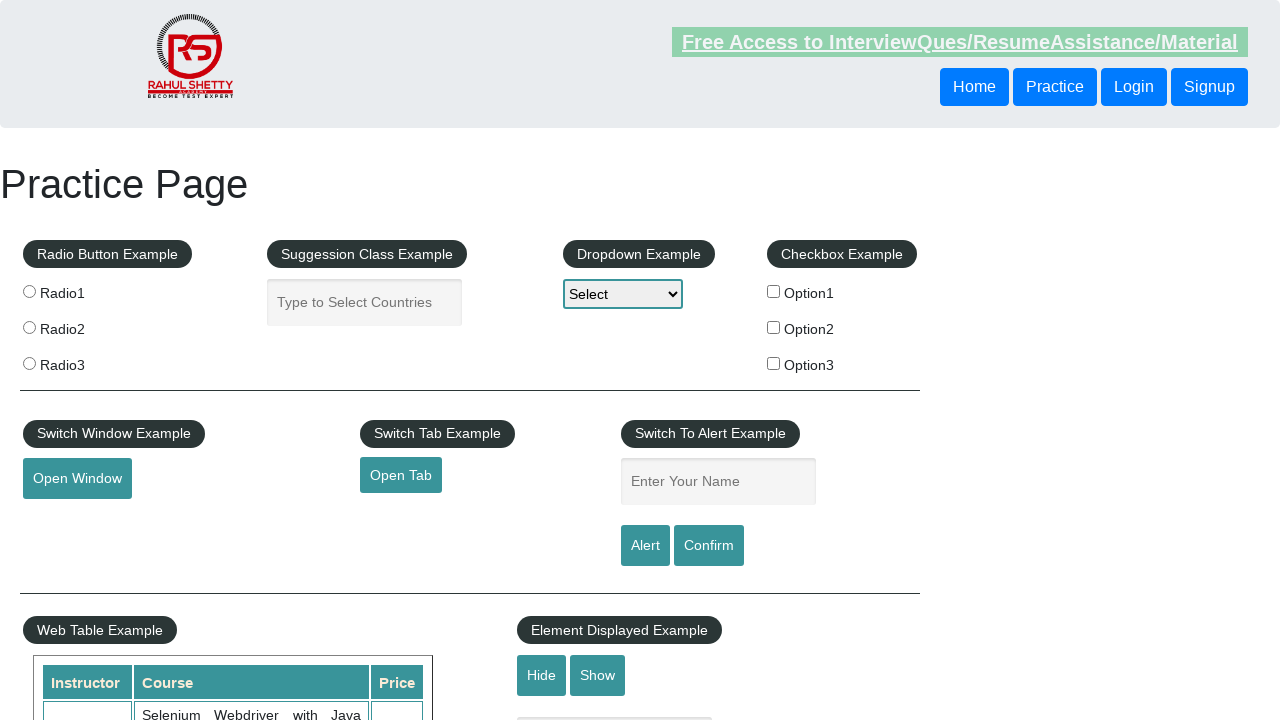

Navigated to Rahul Shetty Academy AutomationPractice page
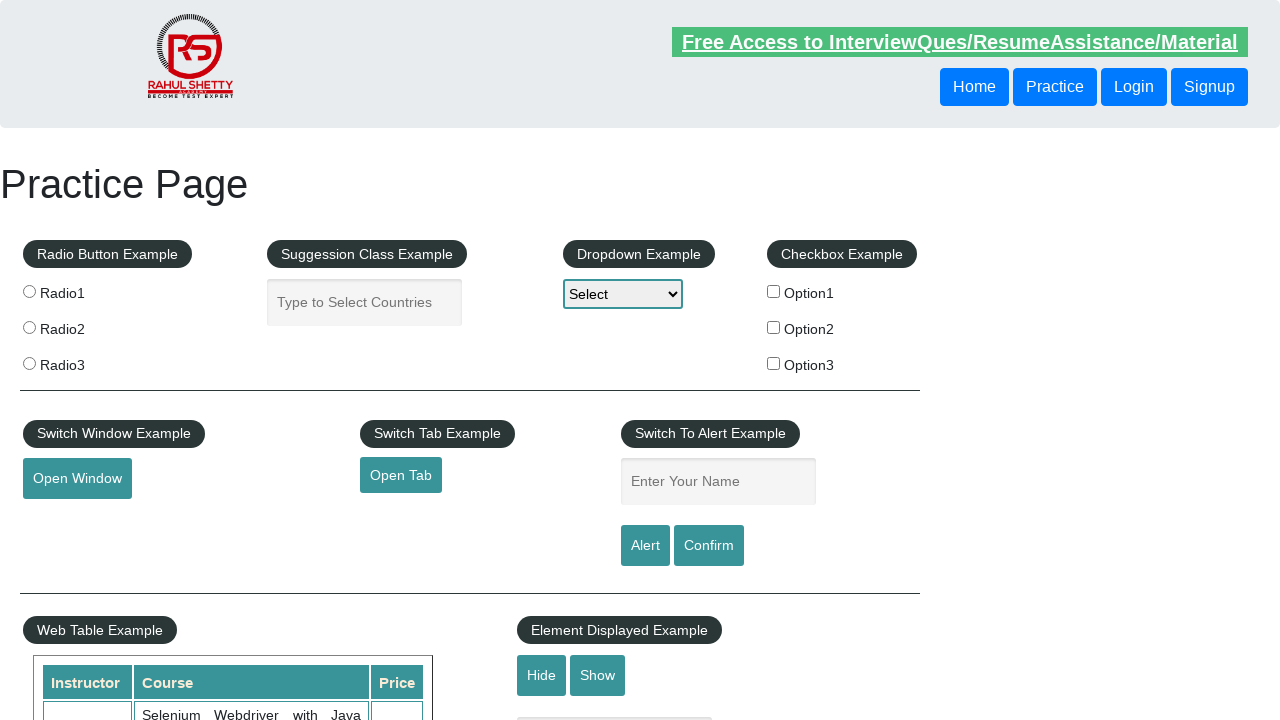

Clicked the first radio button (Radio1) using dynamic XPath at (29, 291) on xpath=//label[contains(.,'Radio1')]/input
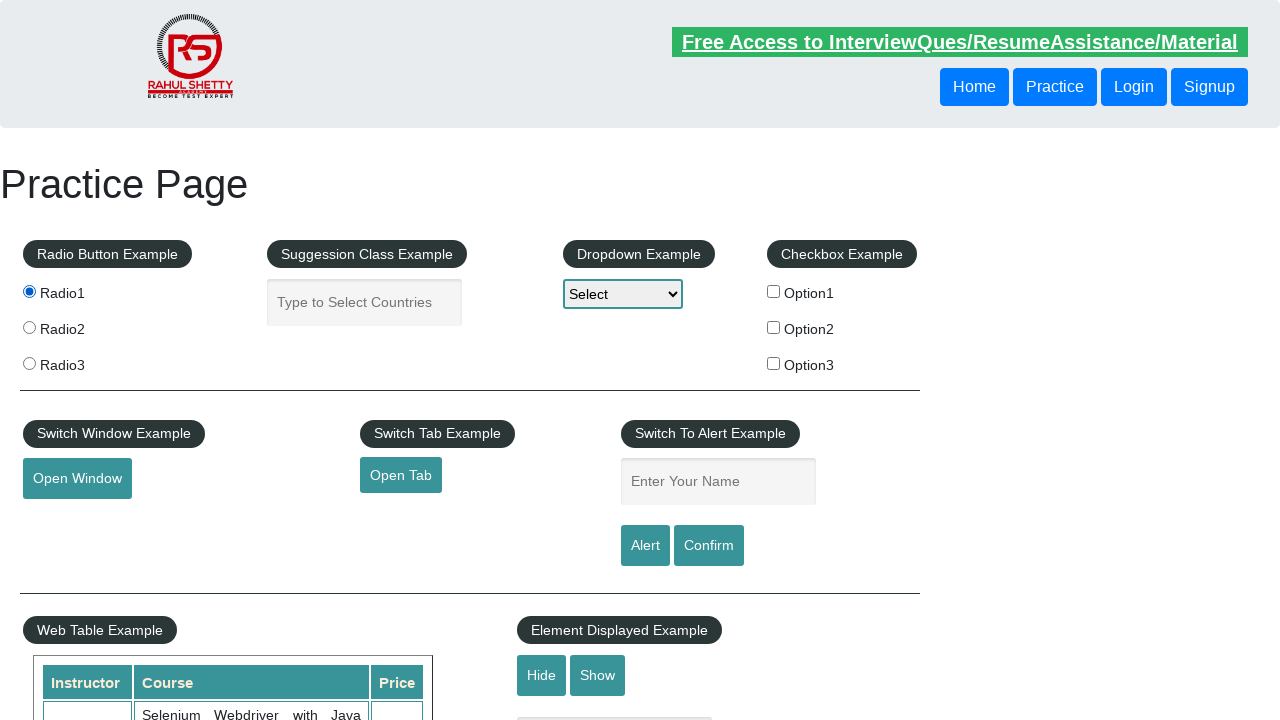

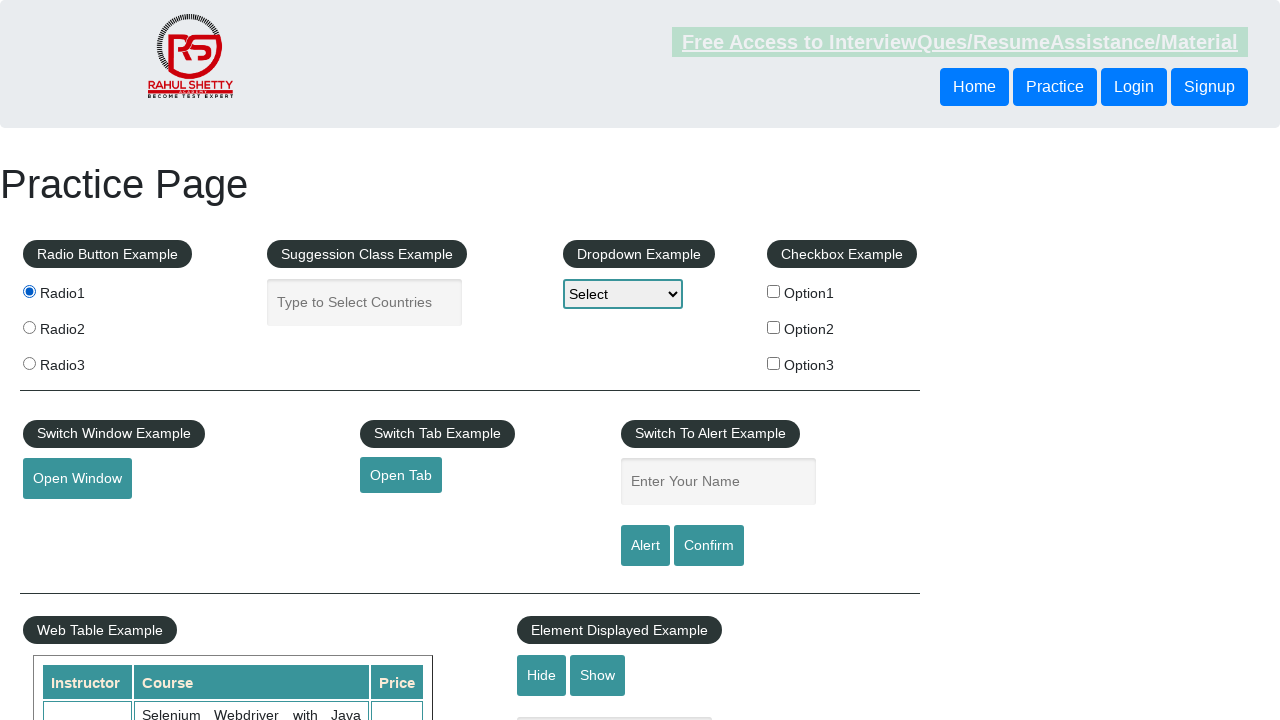